Tests addition functionality on a calculator by entering two numbers (10 and 2), selecting the addition operator, and verifying the result displays 12

Starting URL: https://safatelli.github.io/tp-test-logiciel/assets/calc.html

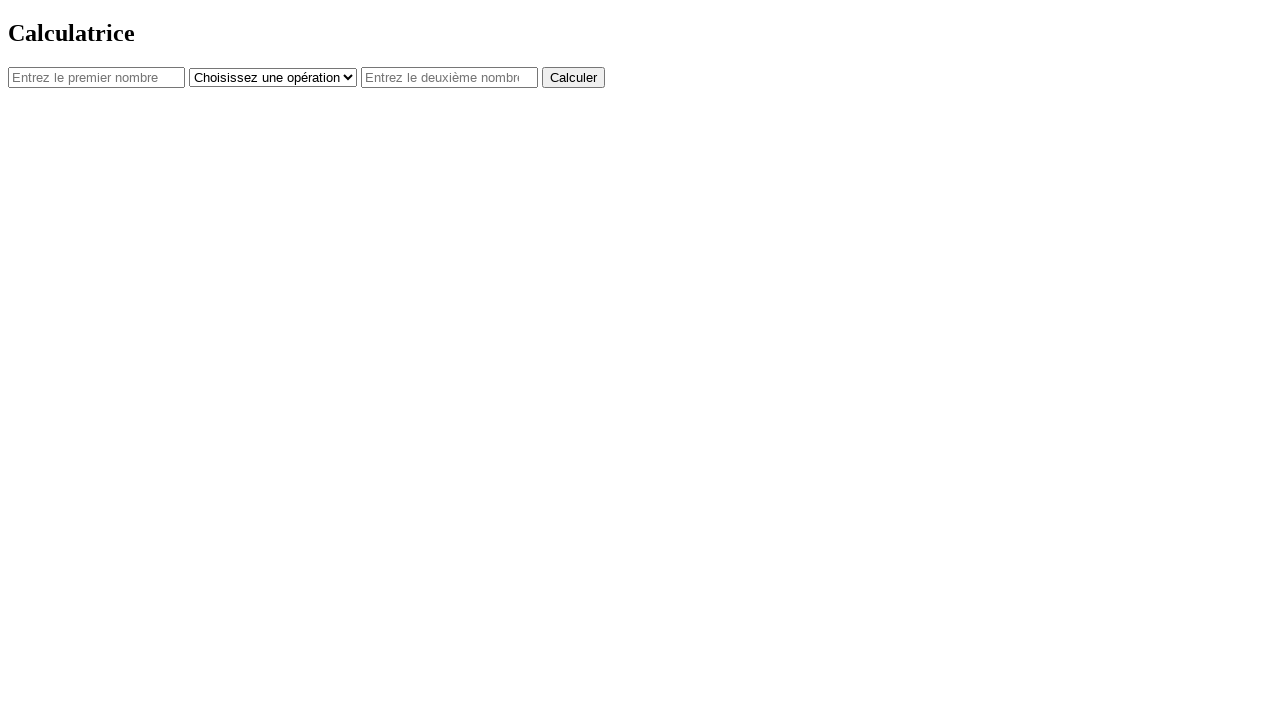

Clicked first number field at (96, 77) on #num1
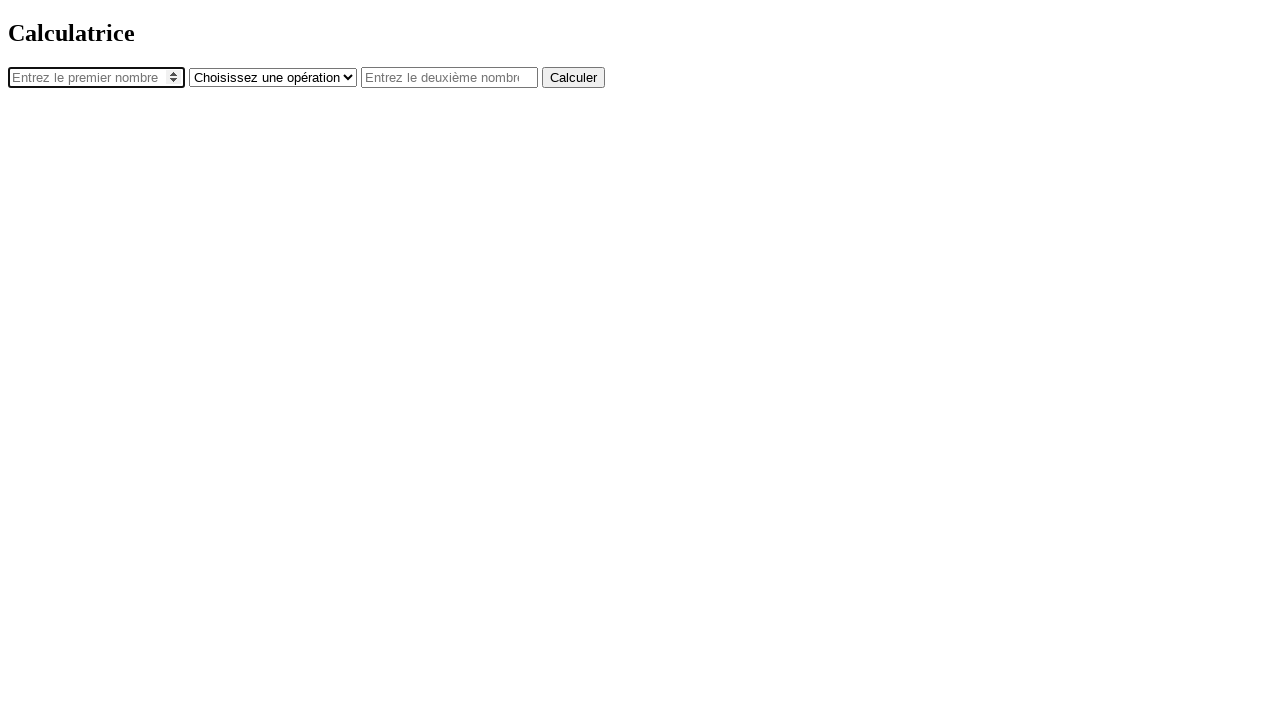

Entered 10 in first number field on #num1
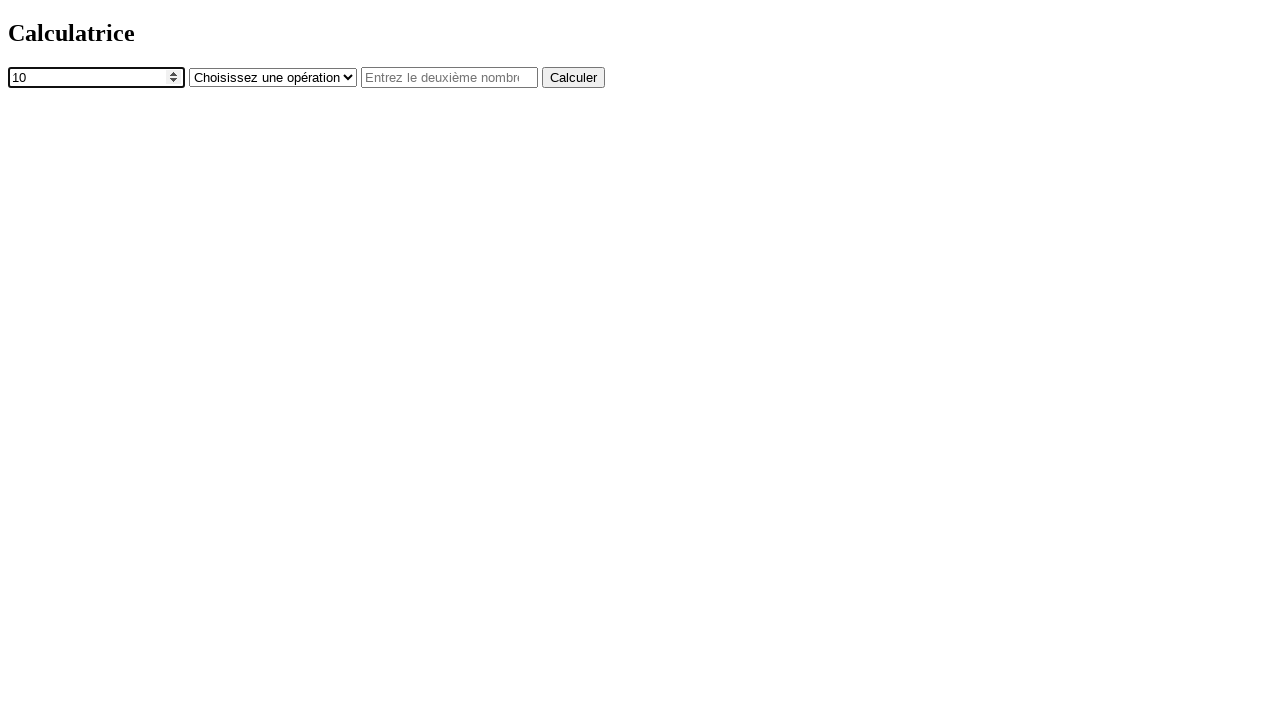

Clicked operator dropdown at (273, 77) on #operator
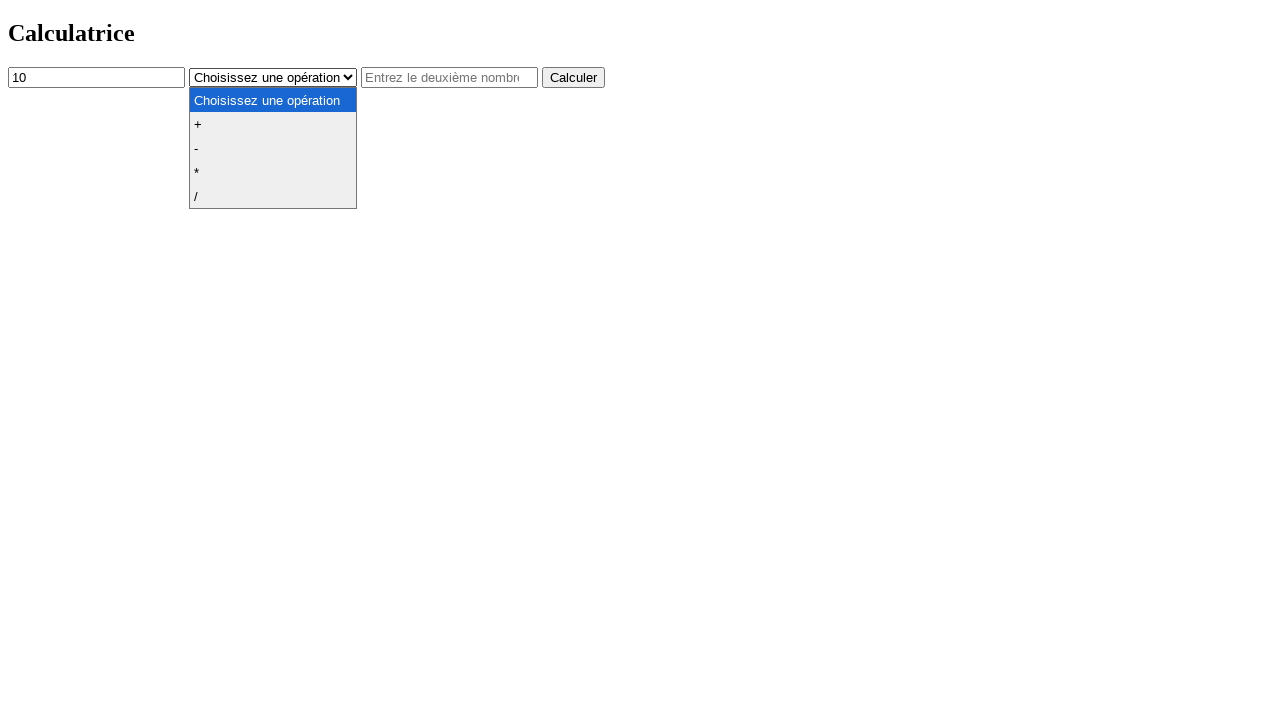

Selected addition operator on #operator
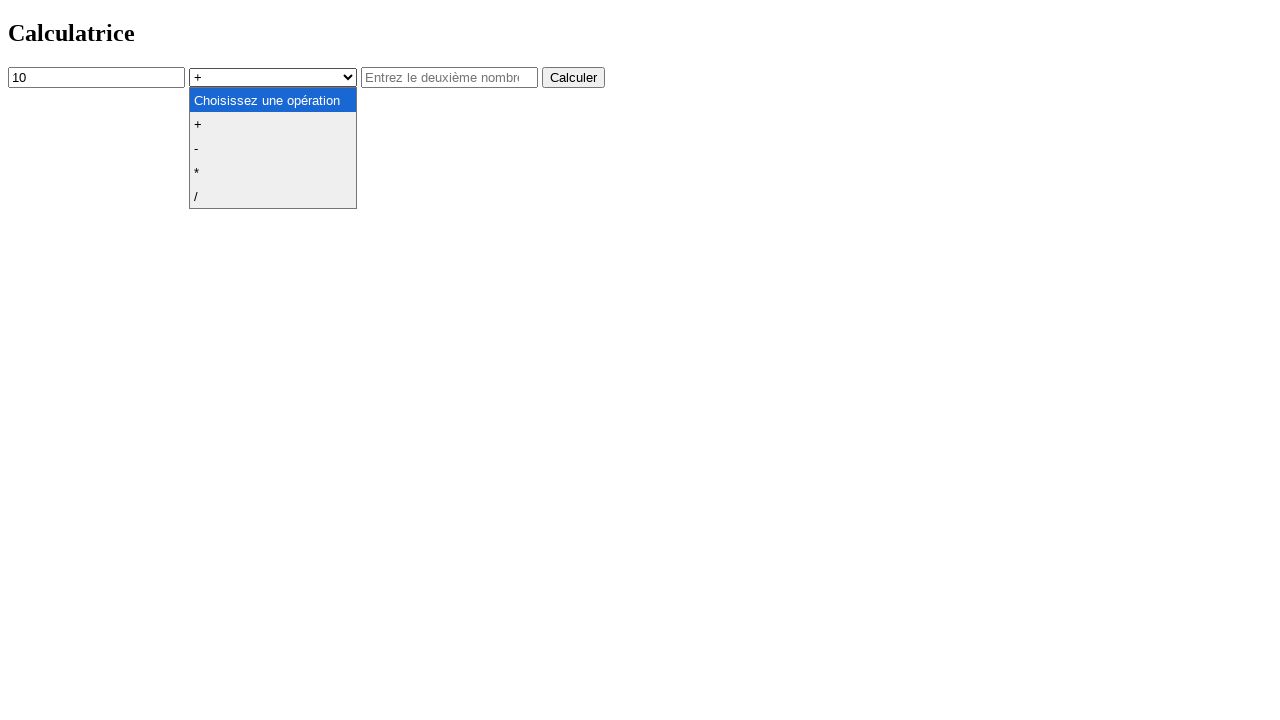

Clicked second number field at (450, 77) on #num2
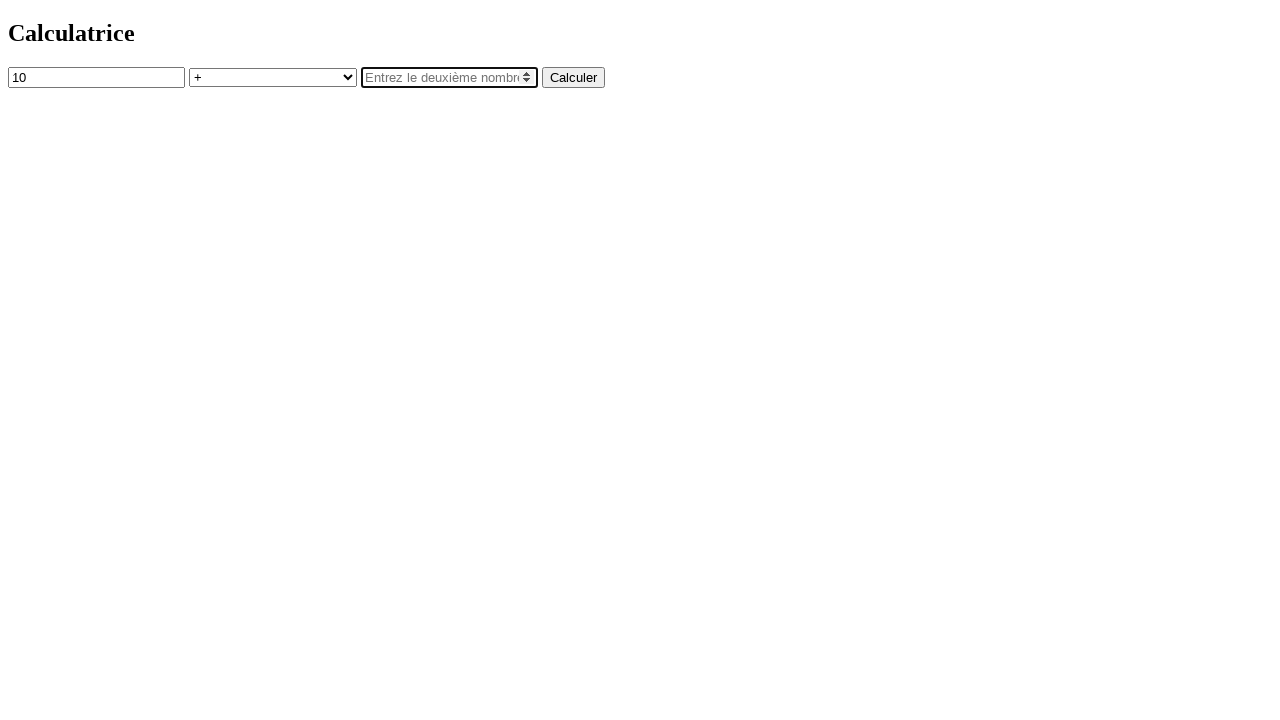

Entered 2 in second number field on #num2
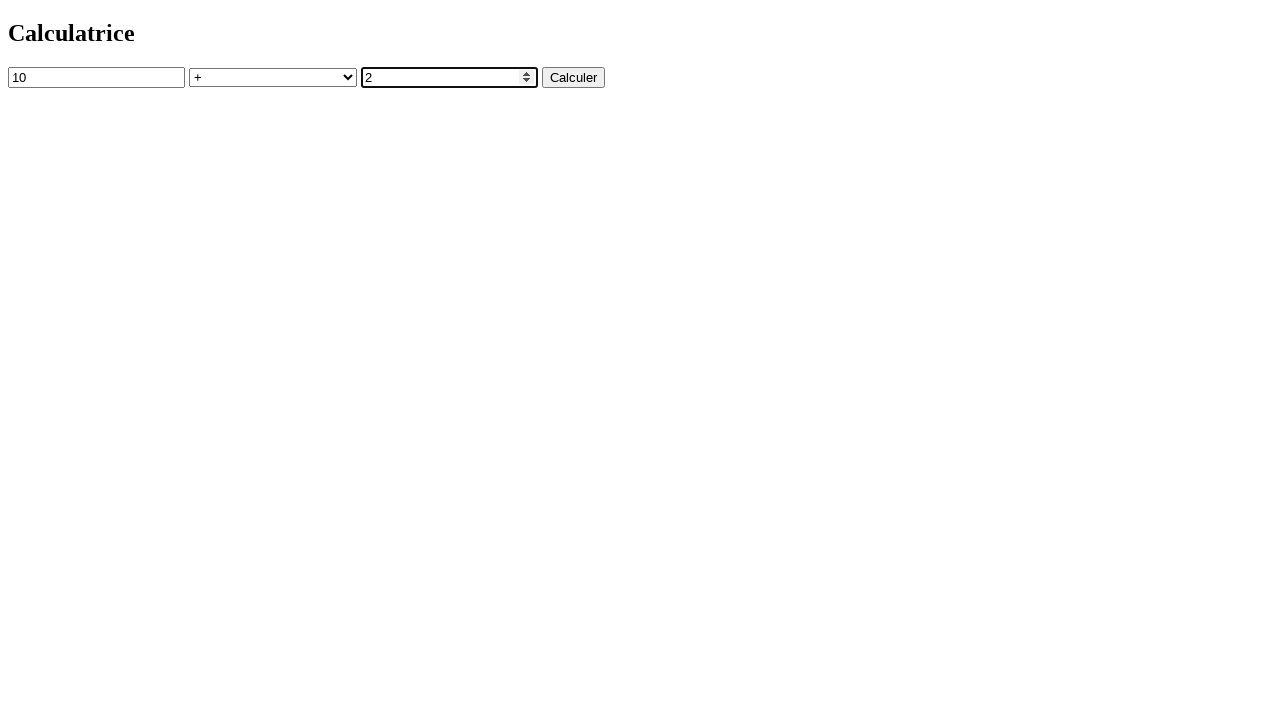

Clicked calculate button at (574, 77) on button
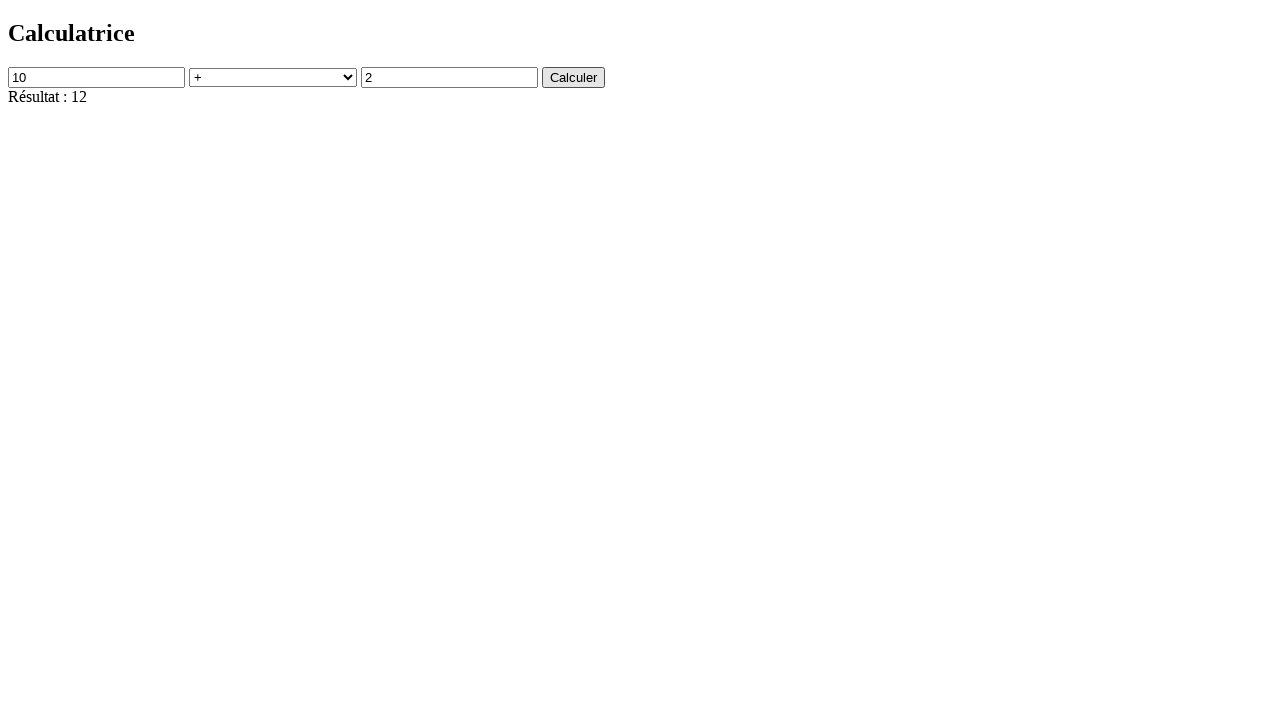

Clicked result field at (640, 97) on #result
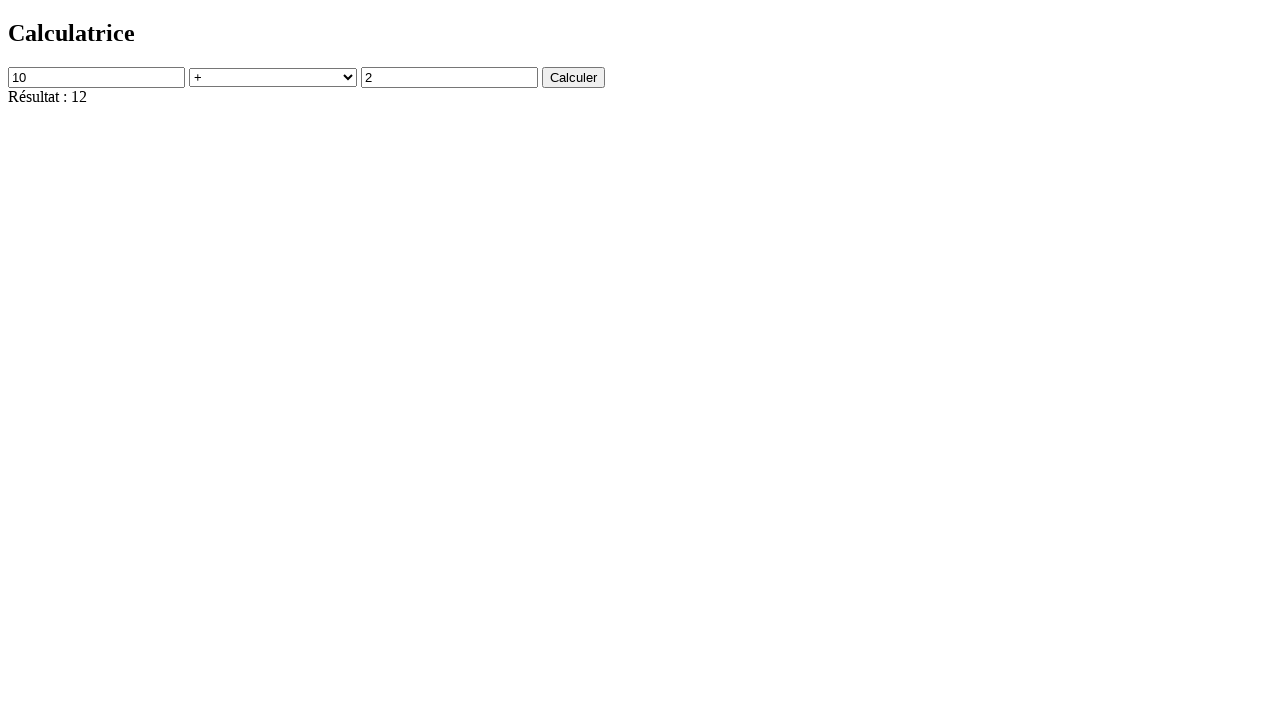

Retrieved result text from result field
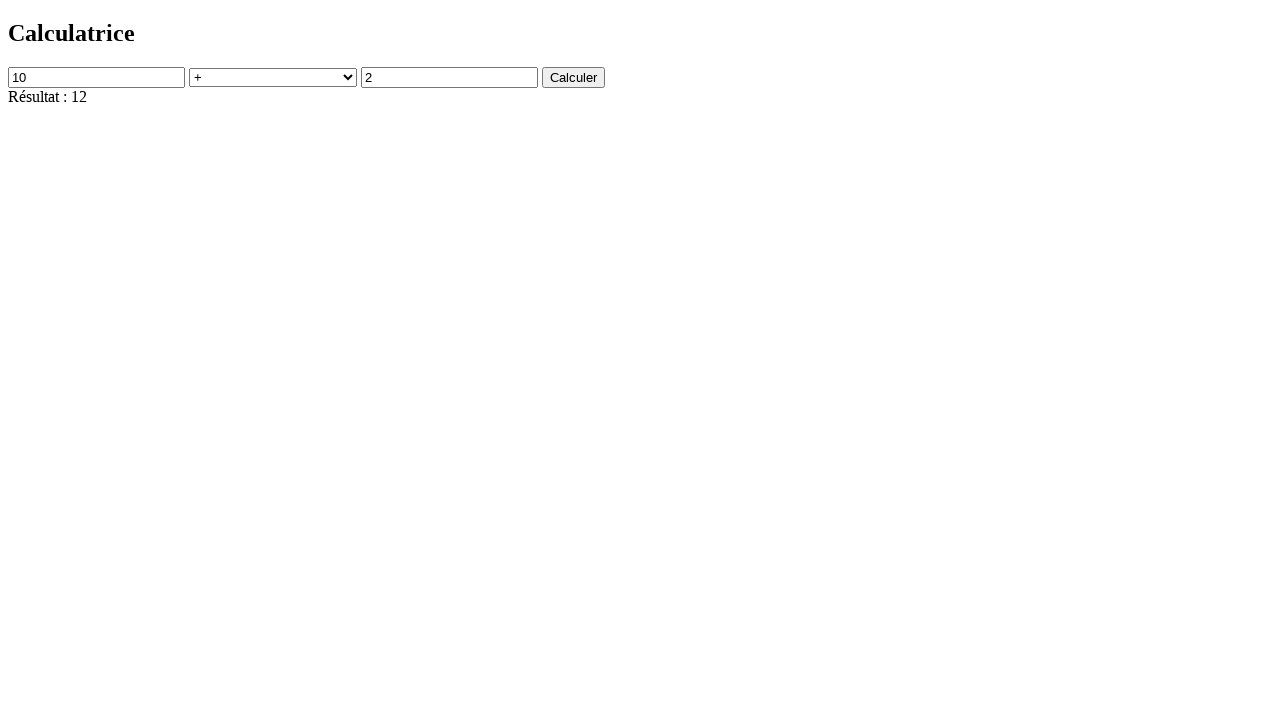

Verified result equals 'Résultat : 12'
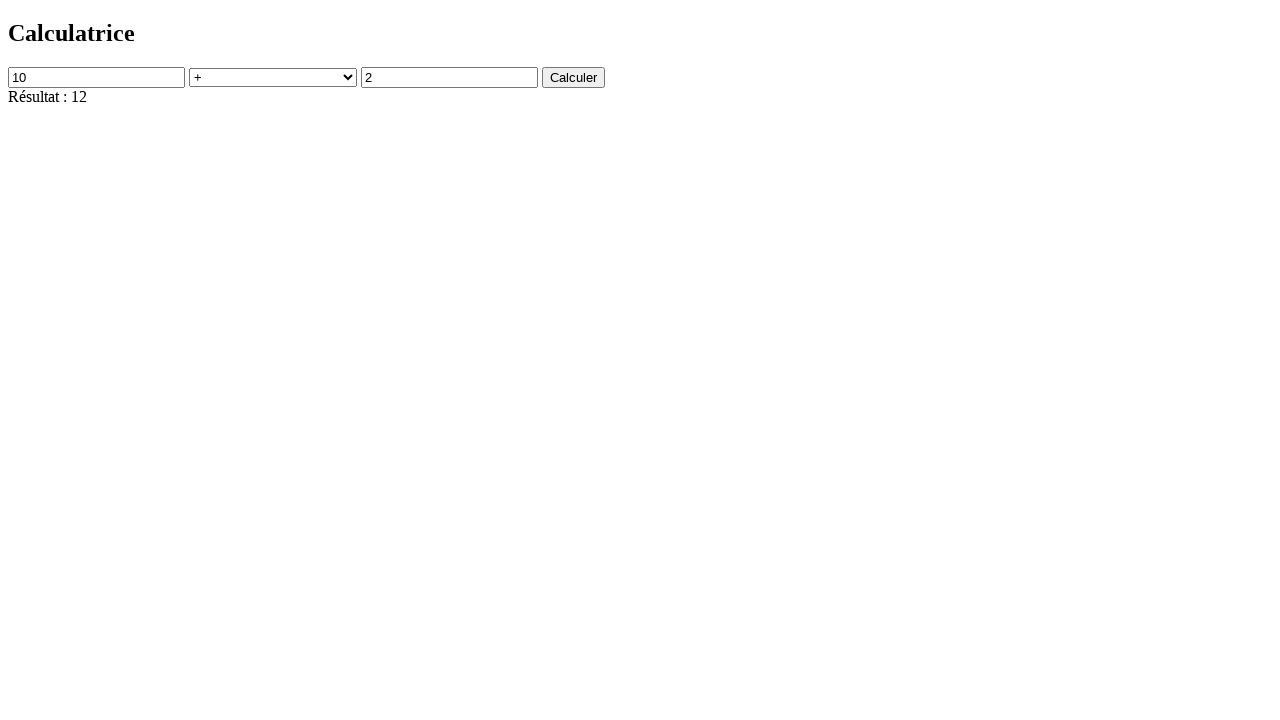

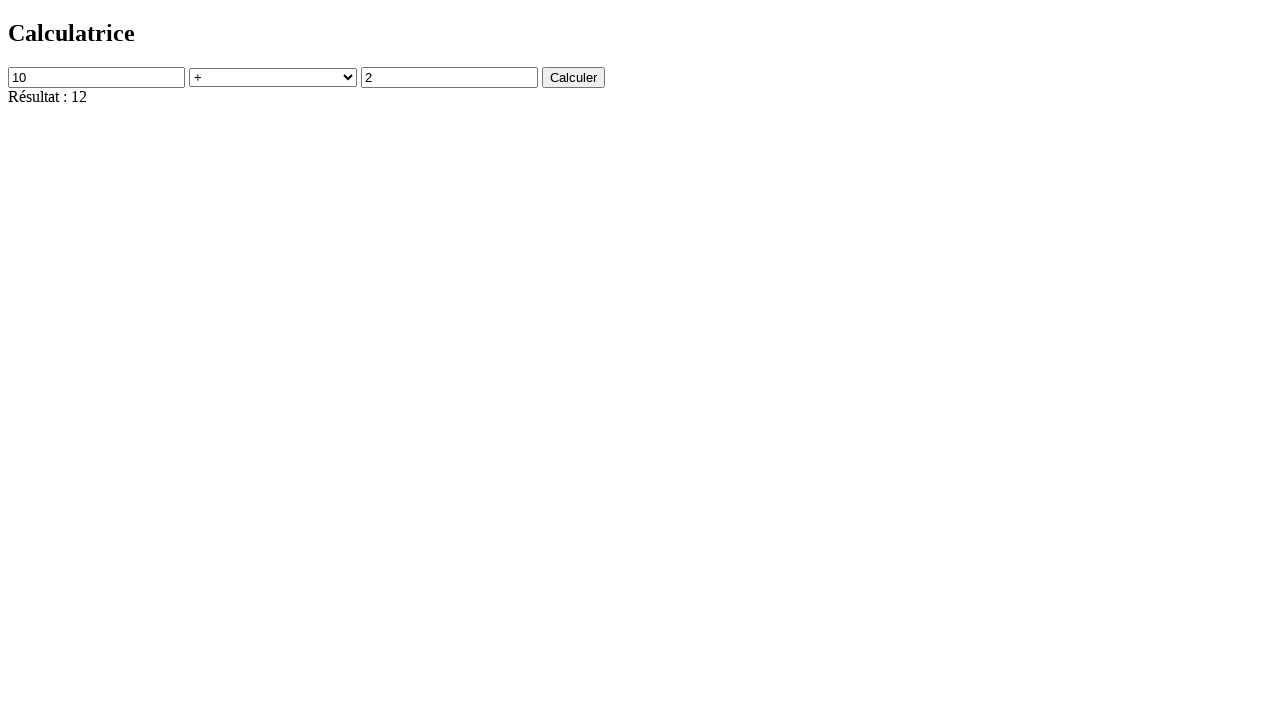